Tests right-click context menu functionality by performing a right-click on a designated area, handling the alert, then clicking a link to open a new page and verifying the content on the new page.

Starting URL: https://the-internet.herokuapp.com/context_menu

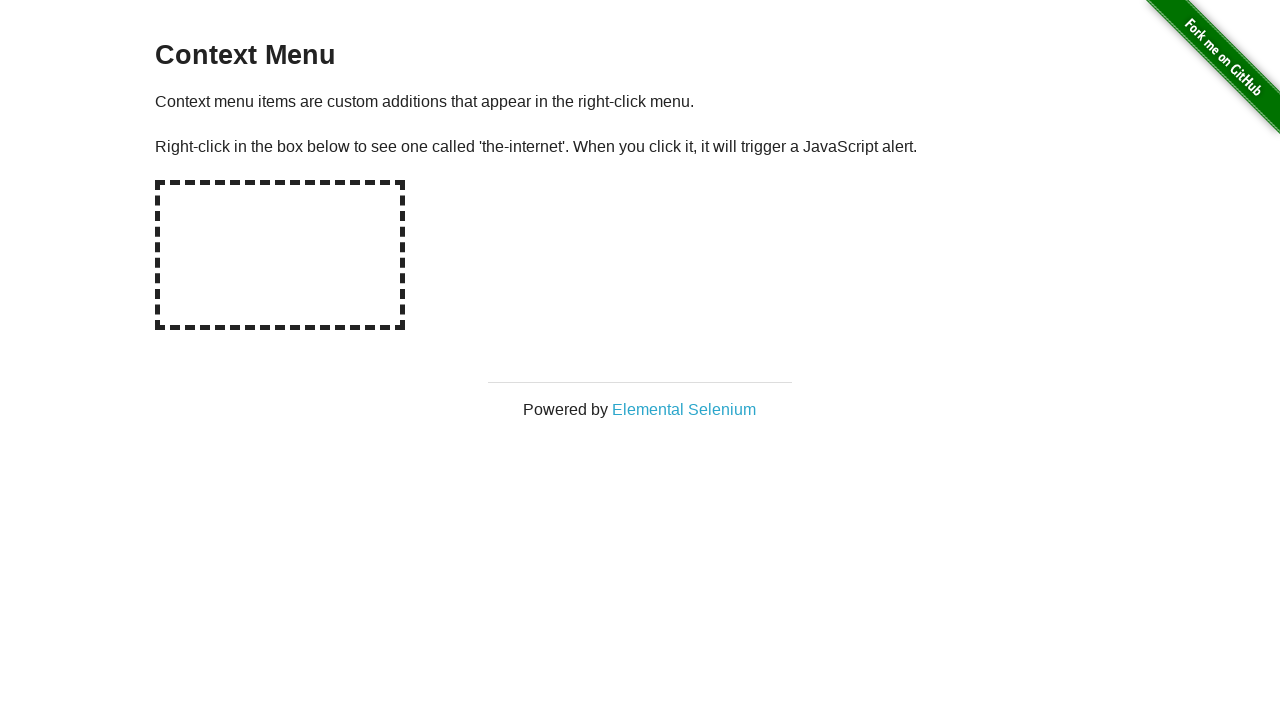

Right-clicked on the hot-spot box to trigger context menu at (280, 255) on #hot-spot
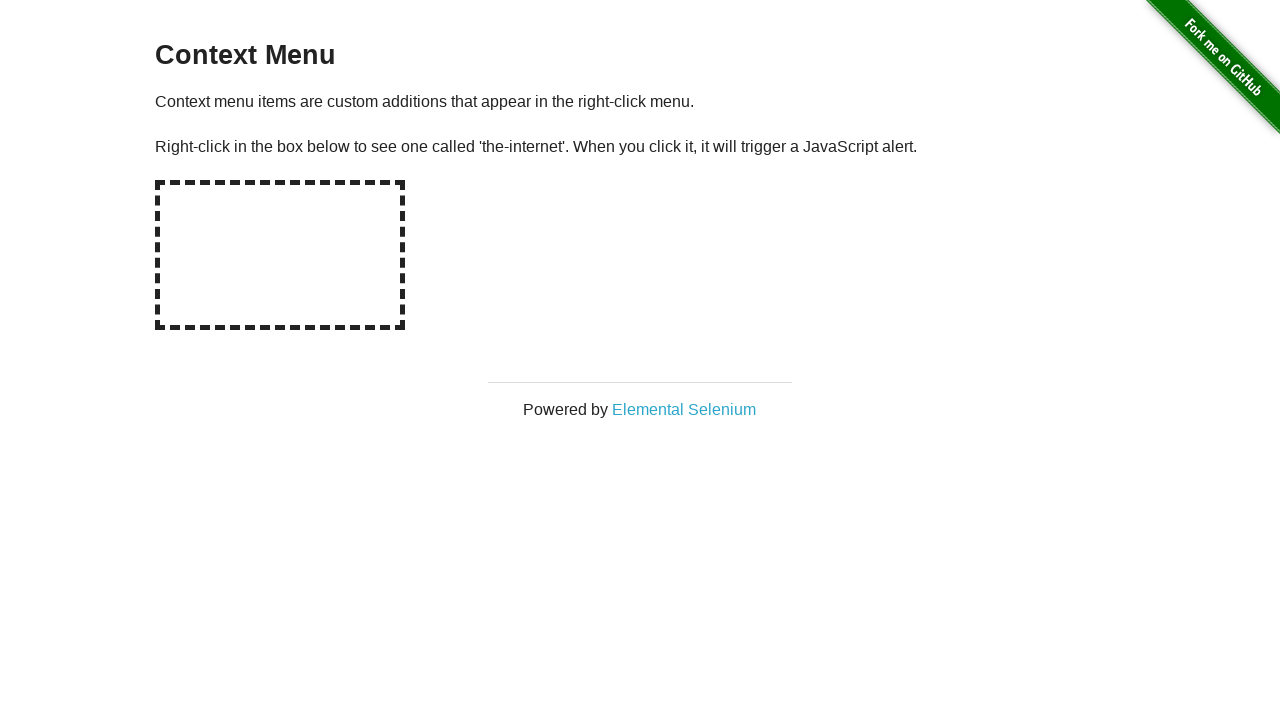

Set up dialog handler to accept alerts
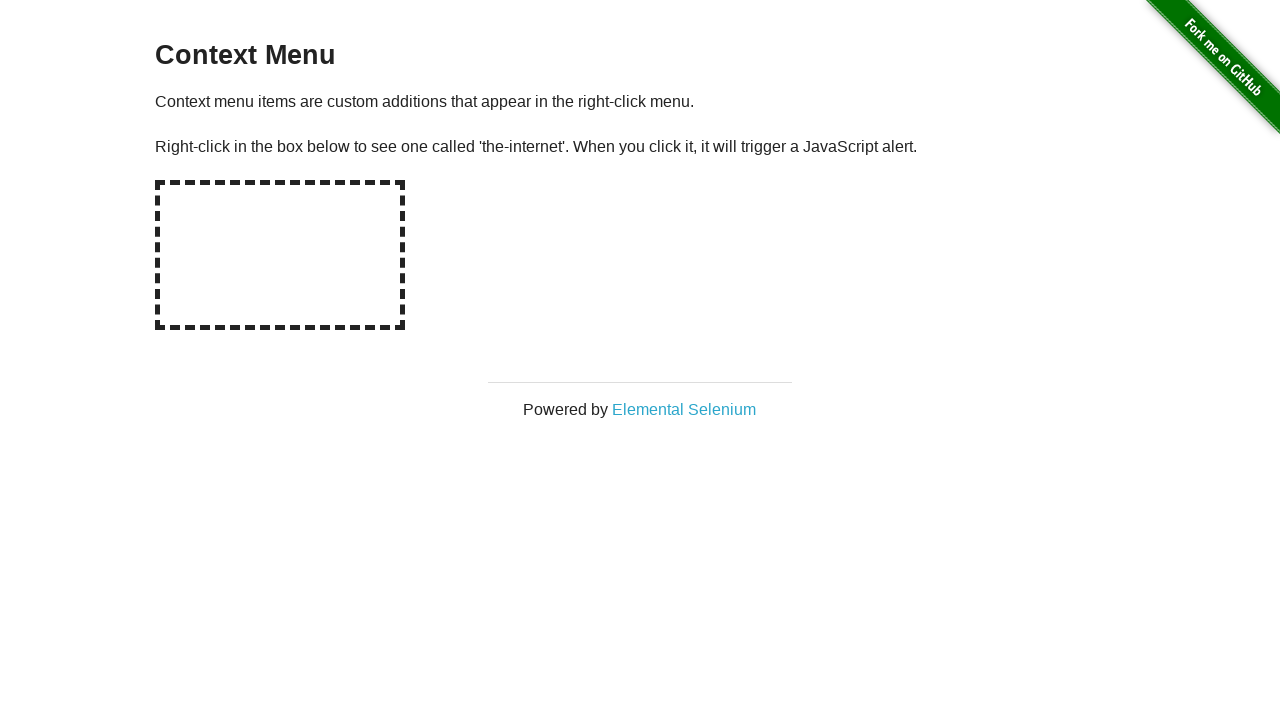

Right-clicked on hot-spot again to trigger the alert dialog at (280, 255) on #hot-spot
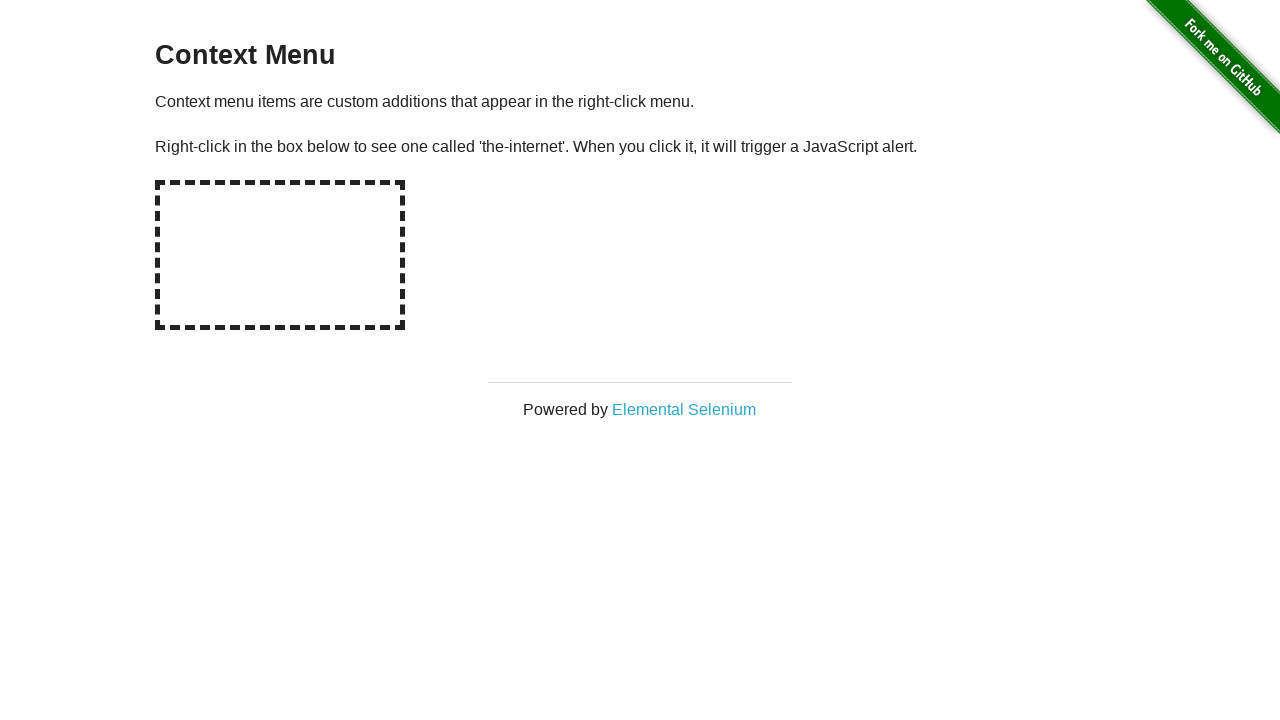

Waited for dialog to be handled
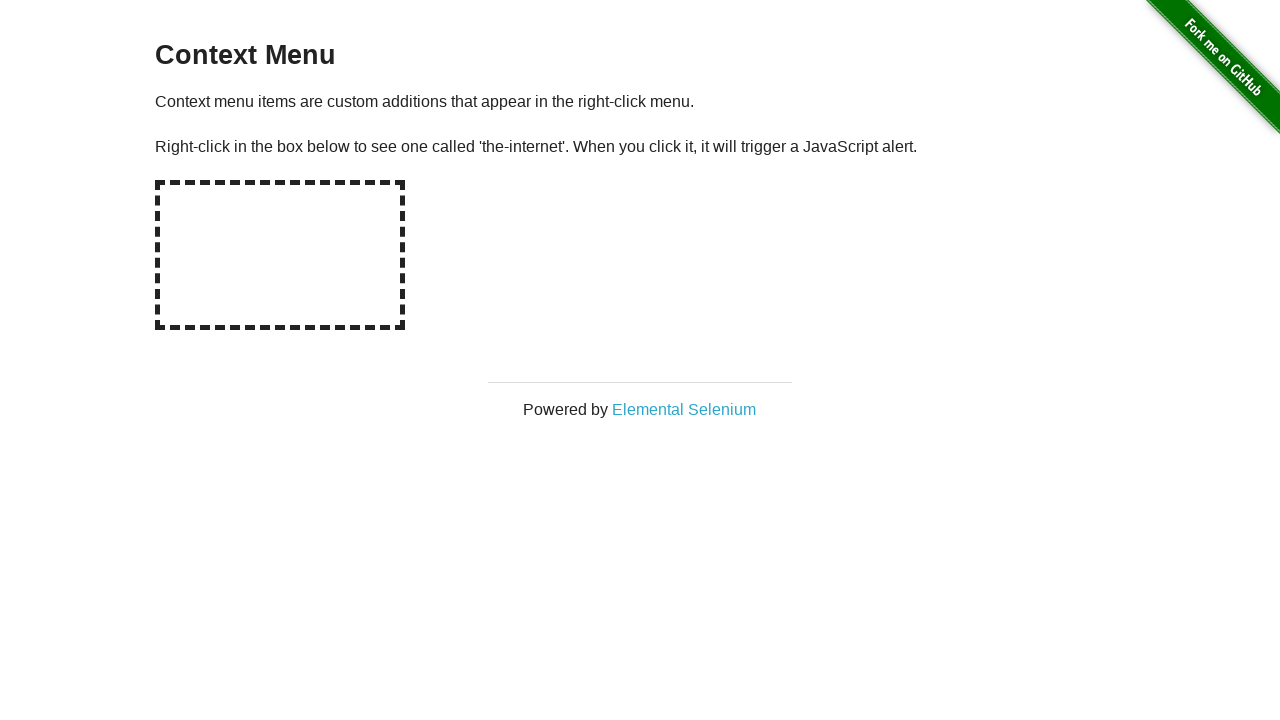

Clicked on 'Elemental Selenium' link to open new page at (684, 409) on text=Elemental Selenium
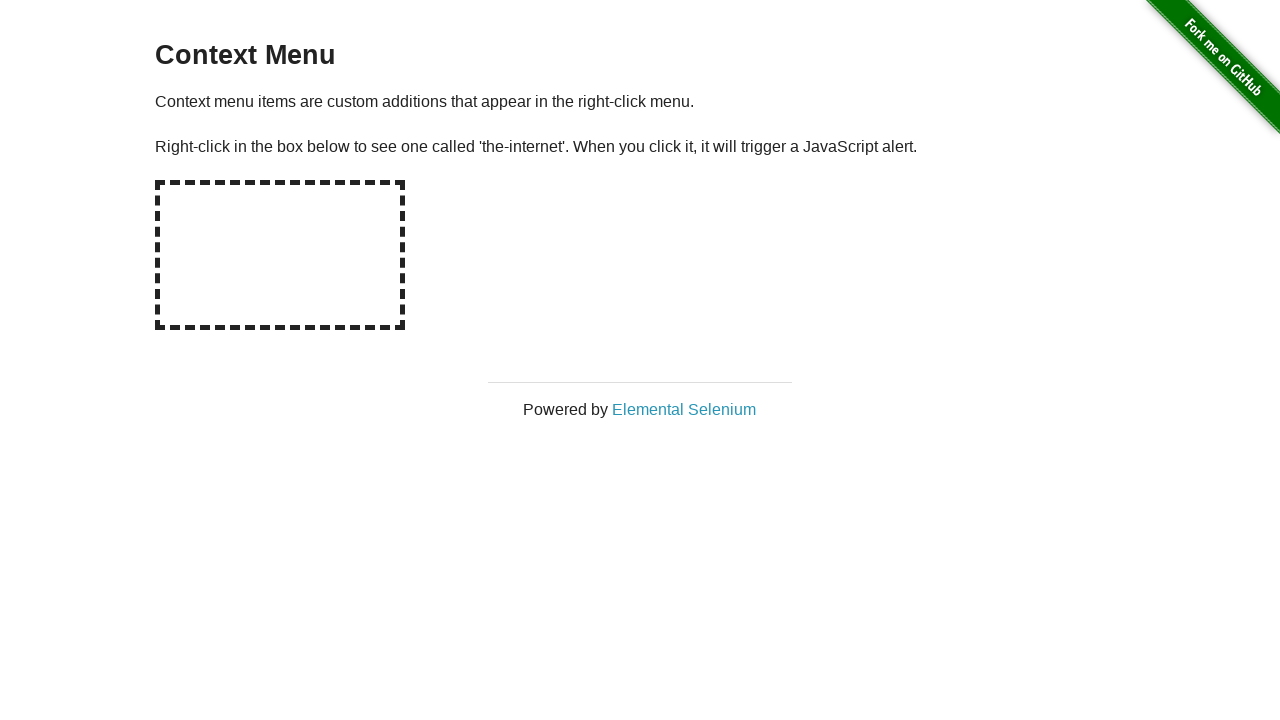

Switched to new page and waited for it to load
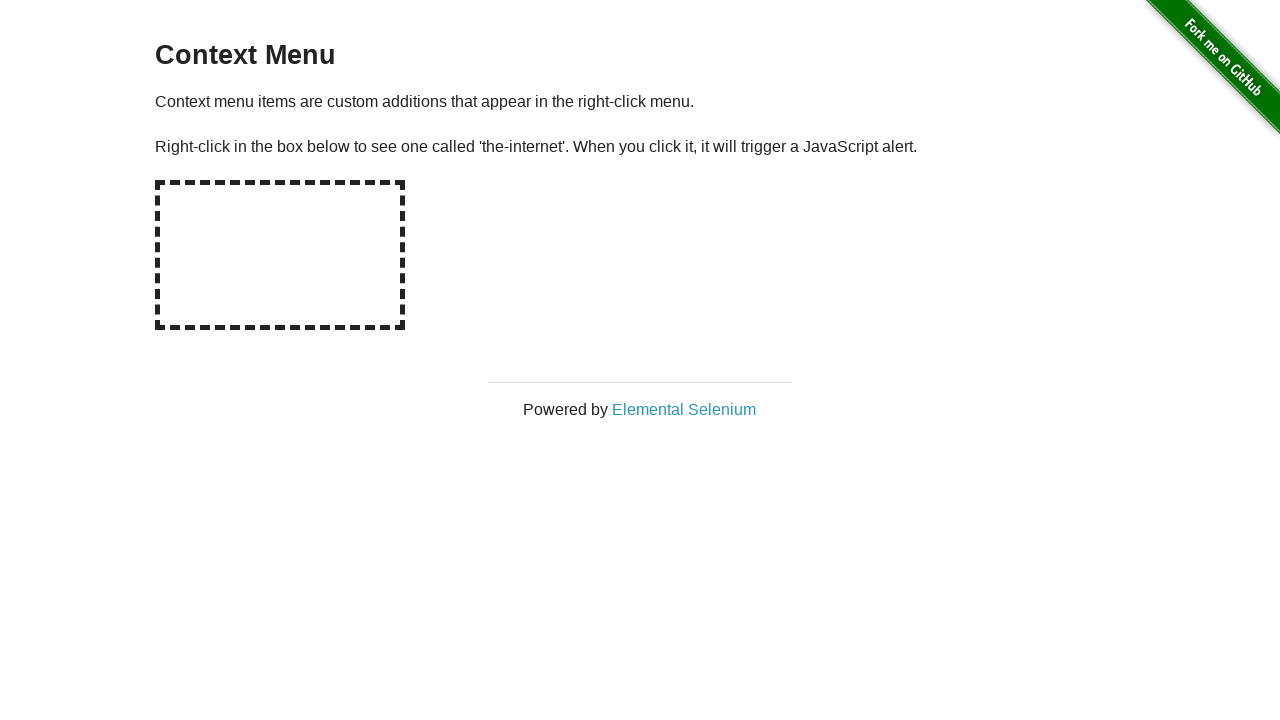

Verified h1 element is present on new page
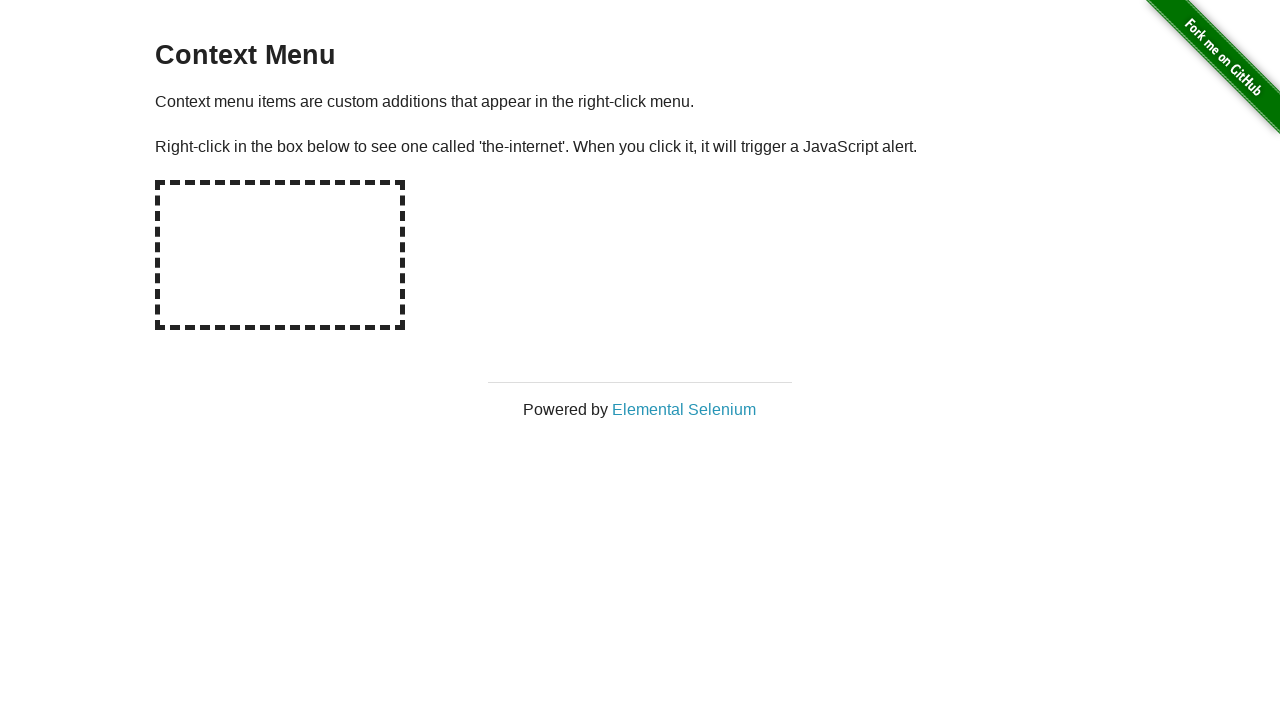

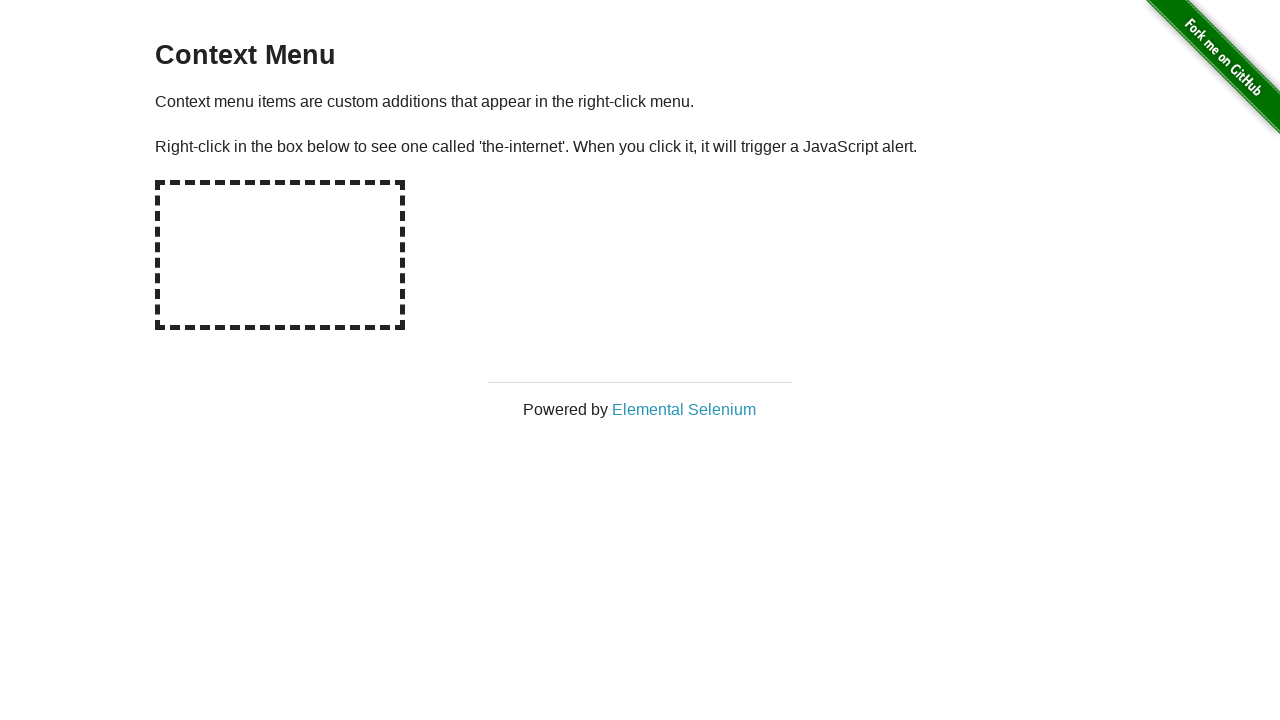